Tests registration form submission by filling in first name, last name, and email fields, then verifying successful registration message

Starting URL: http://suninjuly.github.io/registration1.html

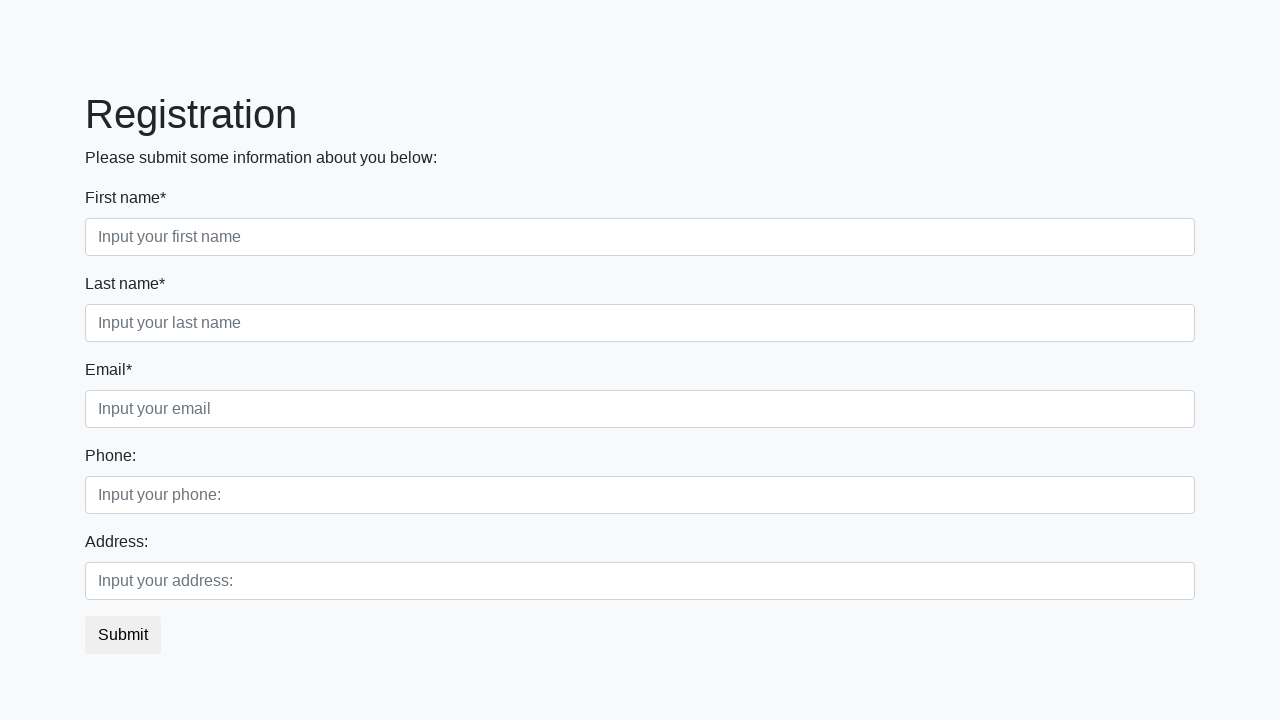

Navigated to registration form page
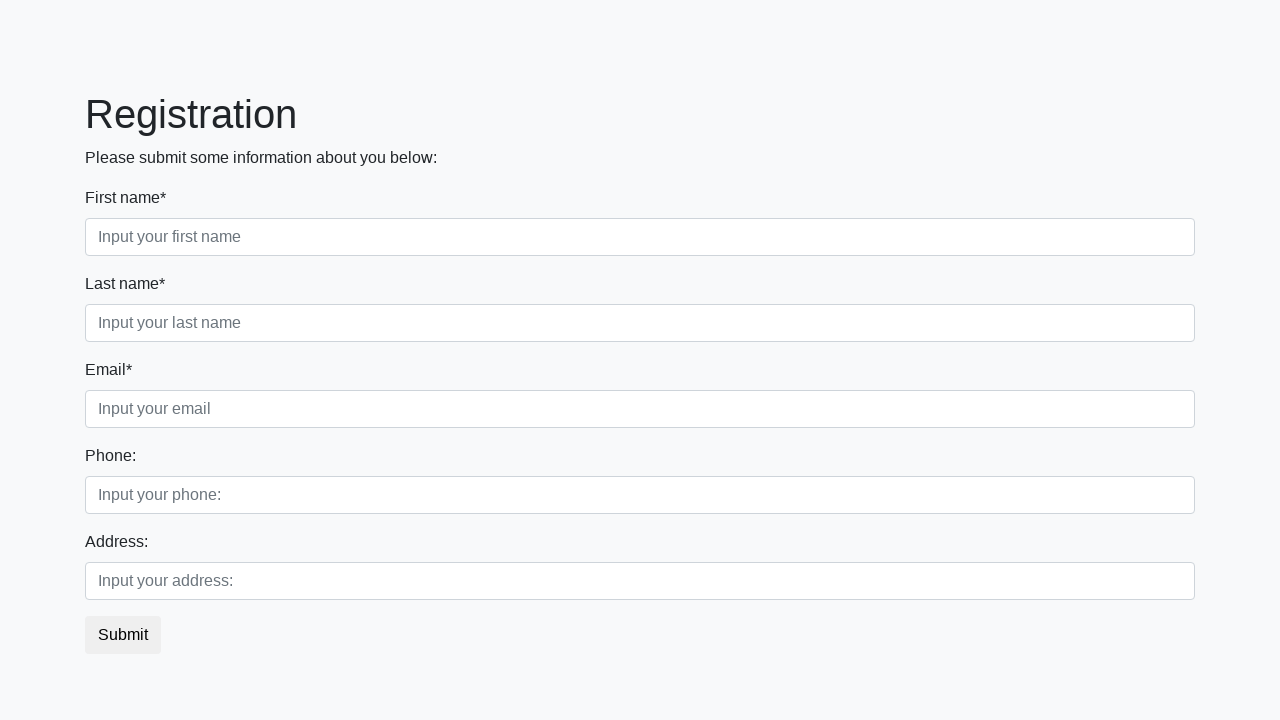

Filled first name field with 'John' on //form/div[1]/div[1]/input
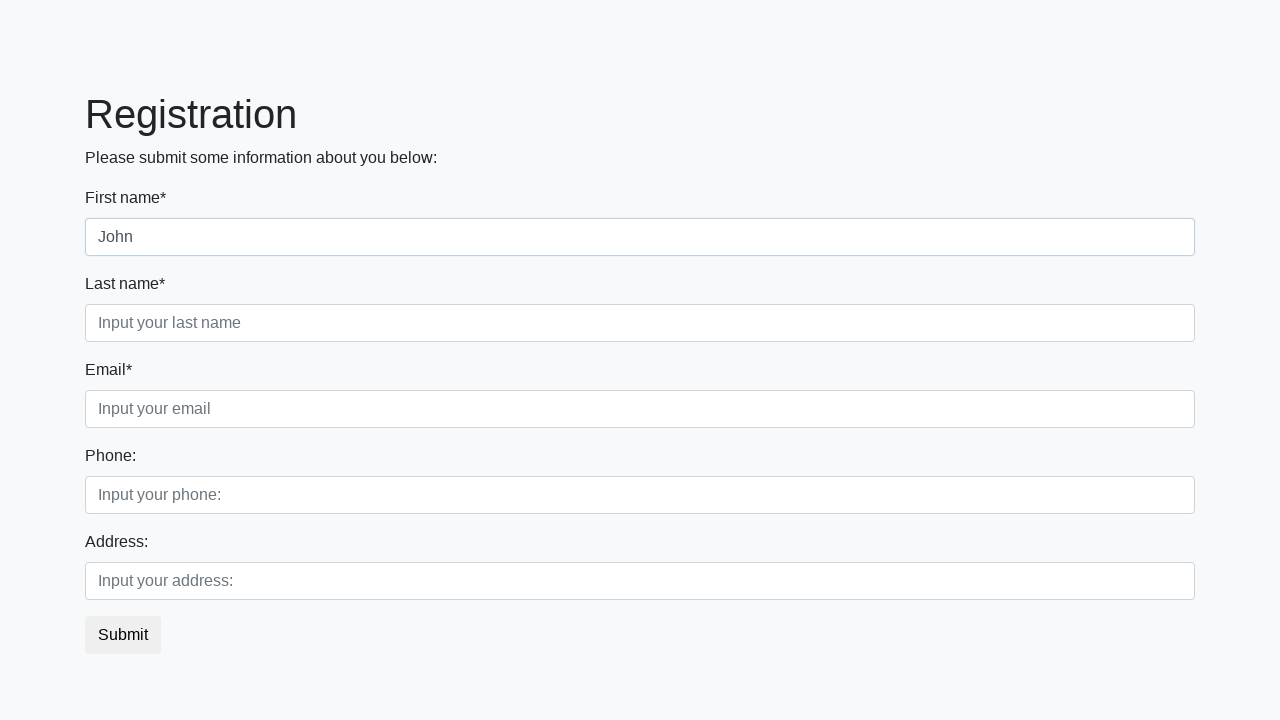

Filled last name field with 'Wick' on //input[@placeholder="Input your last name"]
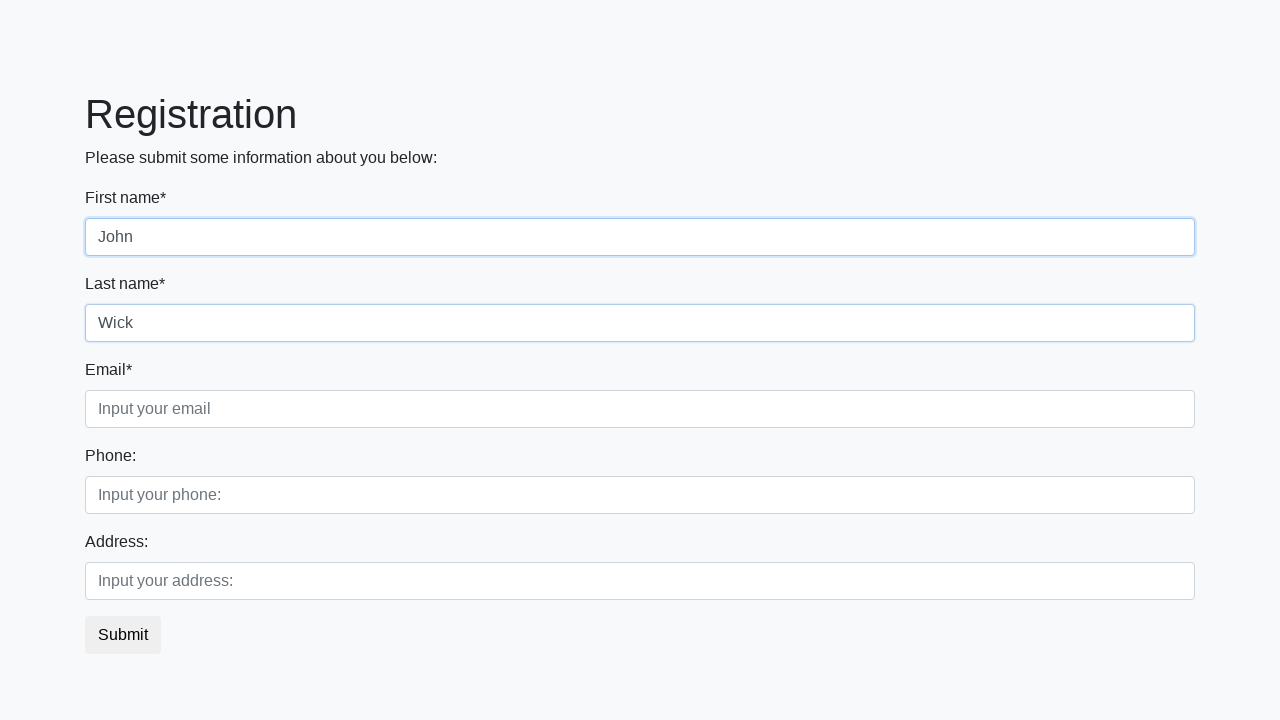

Filled email field with 'johnwick@dev.by' on //input[@placeholder="Input your email"]
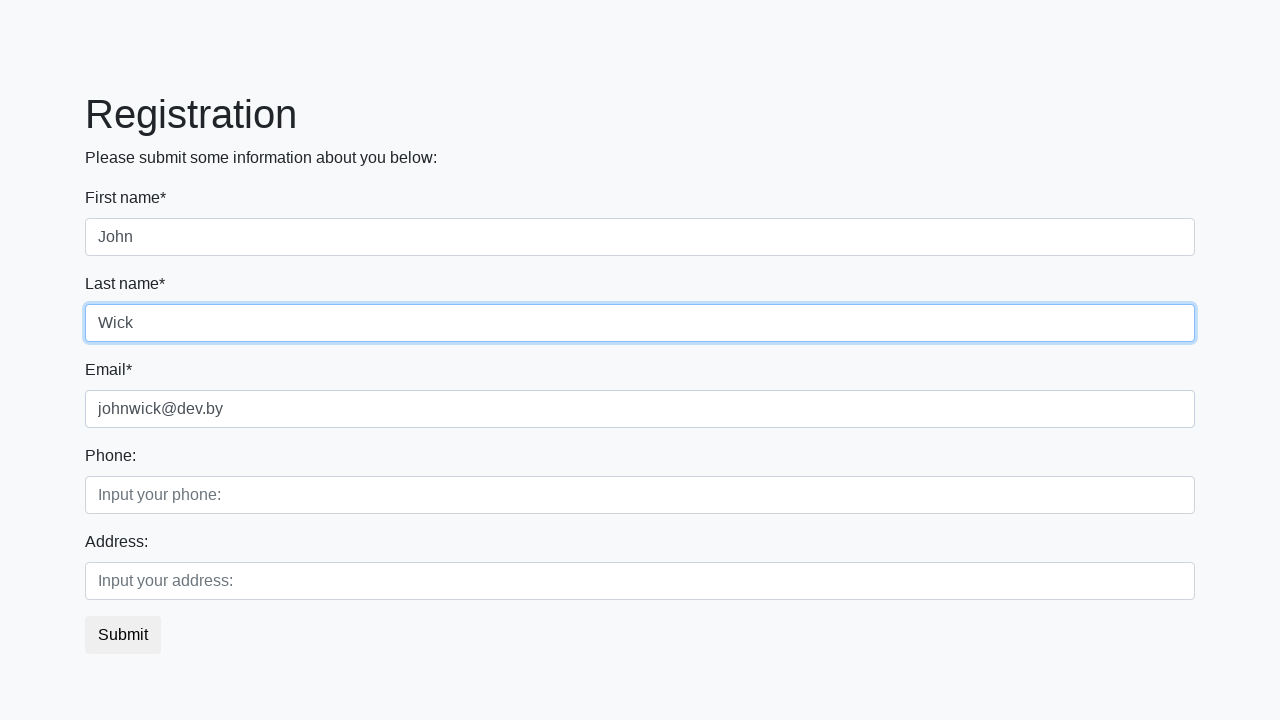

Clicked submit button to register at (123, 635) on button.btn
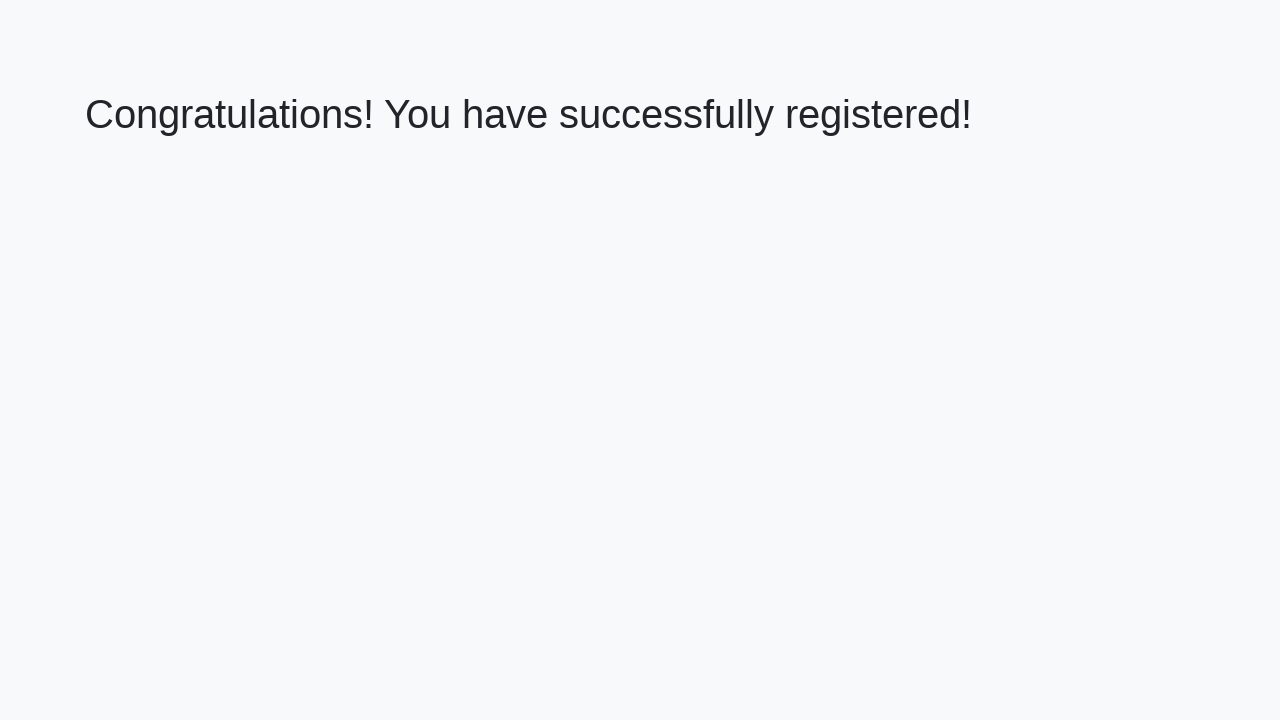

Success message header loaded
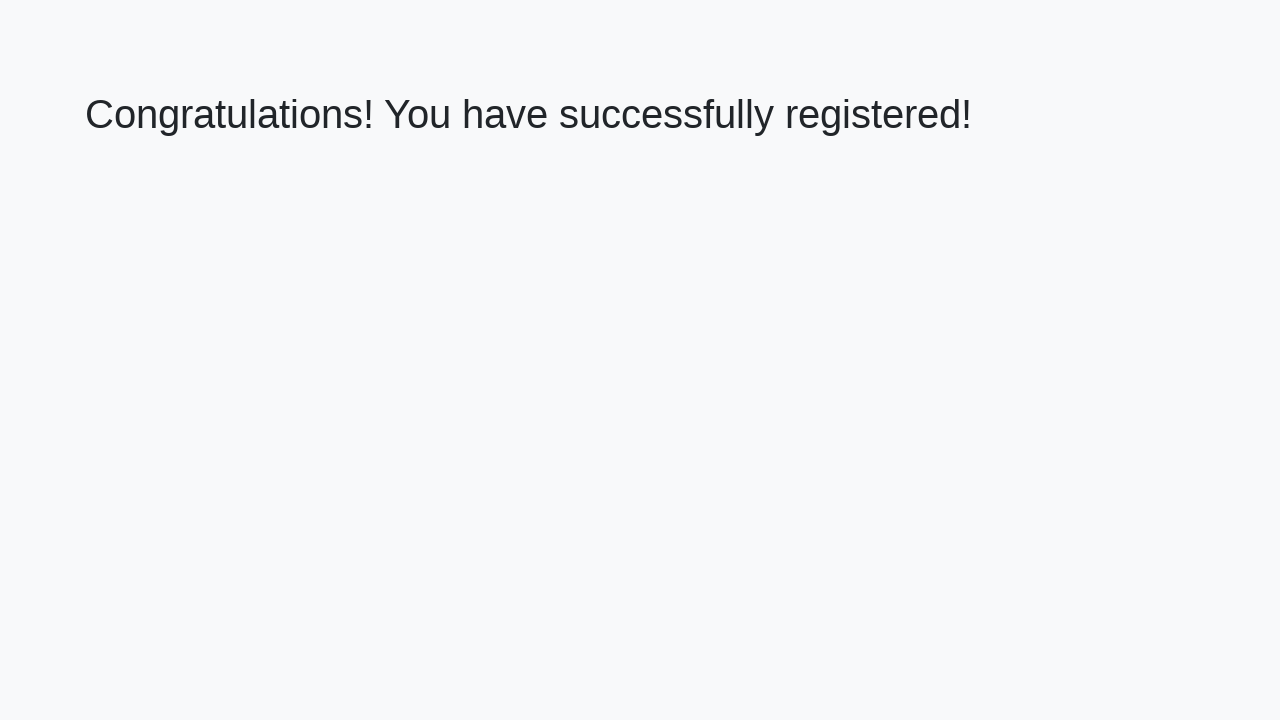

Retrieved success message text
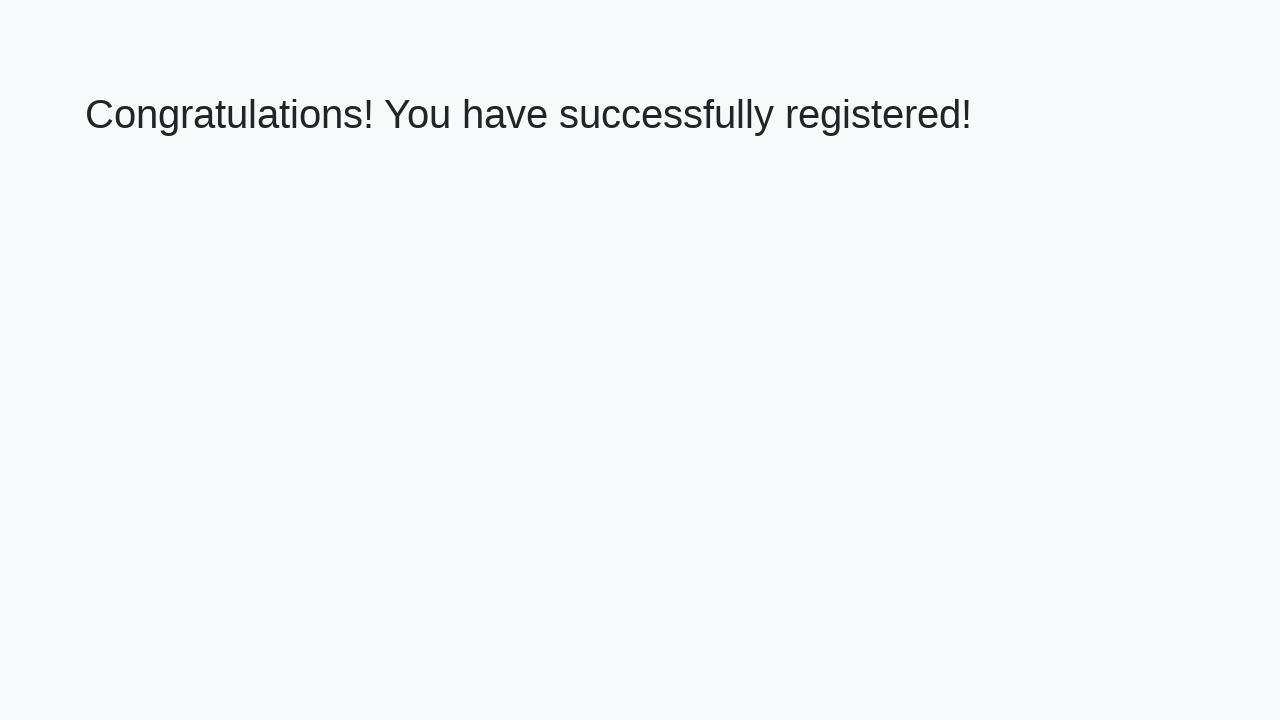

Verified success message matches expected text
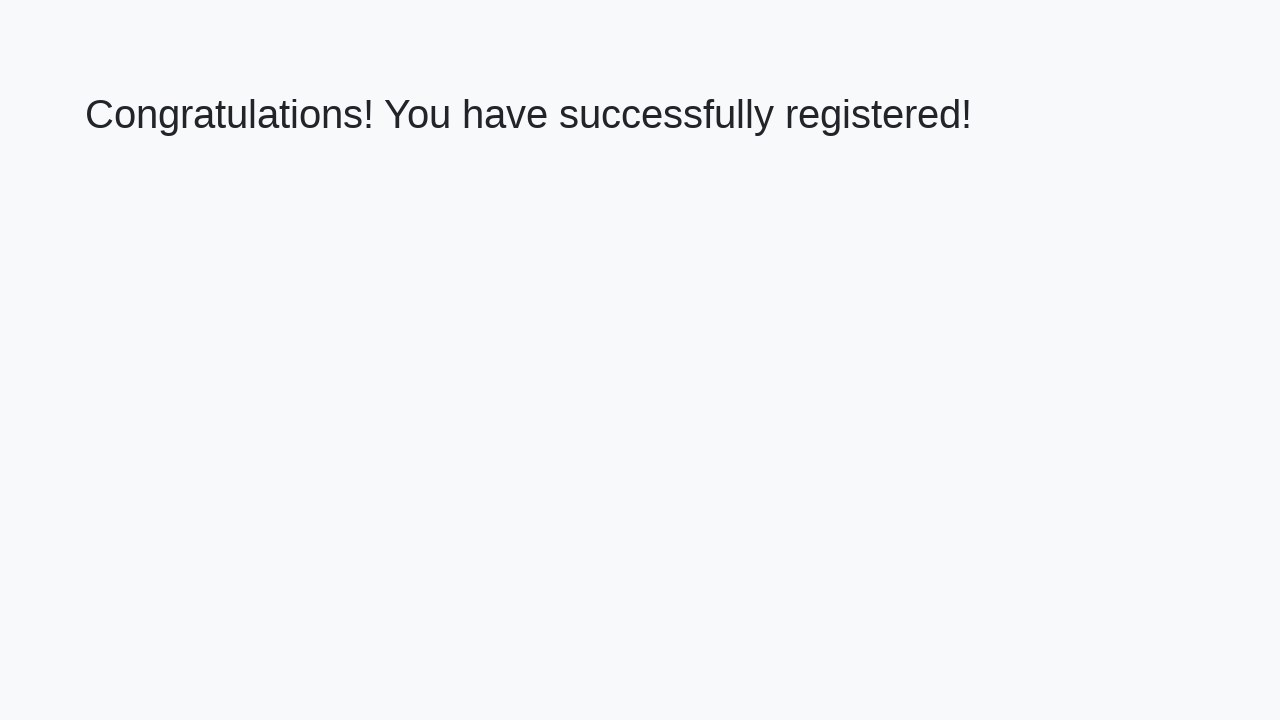

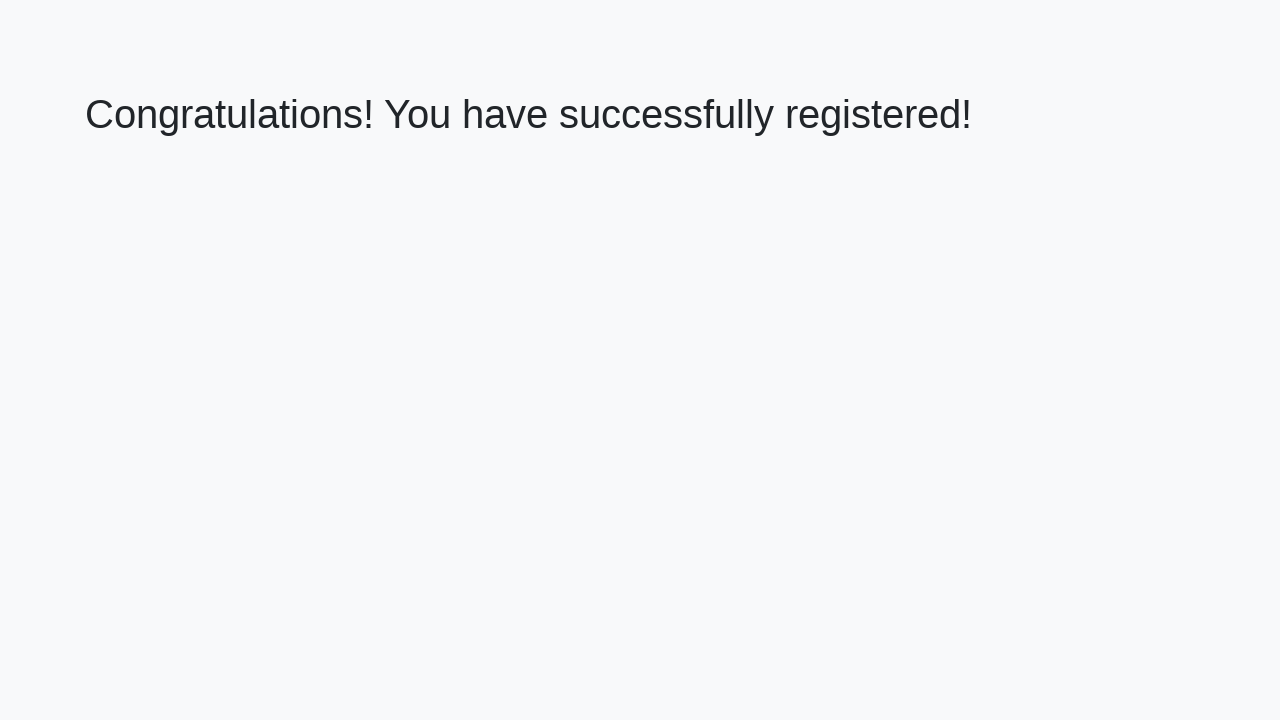